Tests finding a link by partial text (calculated from a mathematical formula), clicking it, then filling out a form with personal information and submitting it.

Starting URL: http://suninjuly.github.io/find_link_text

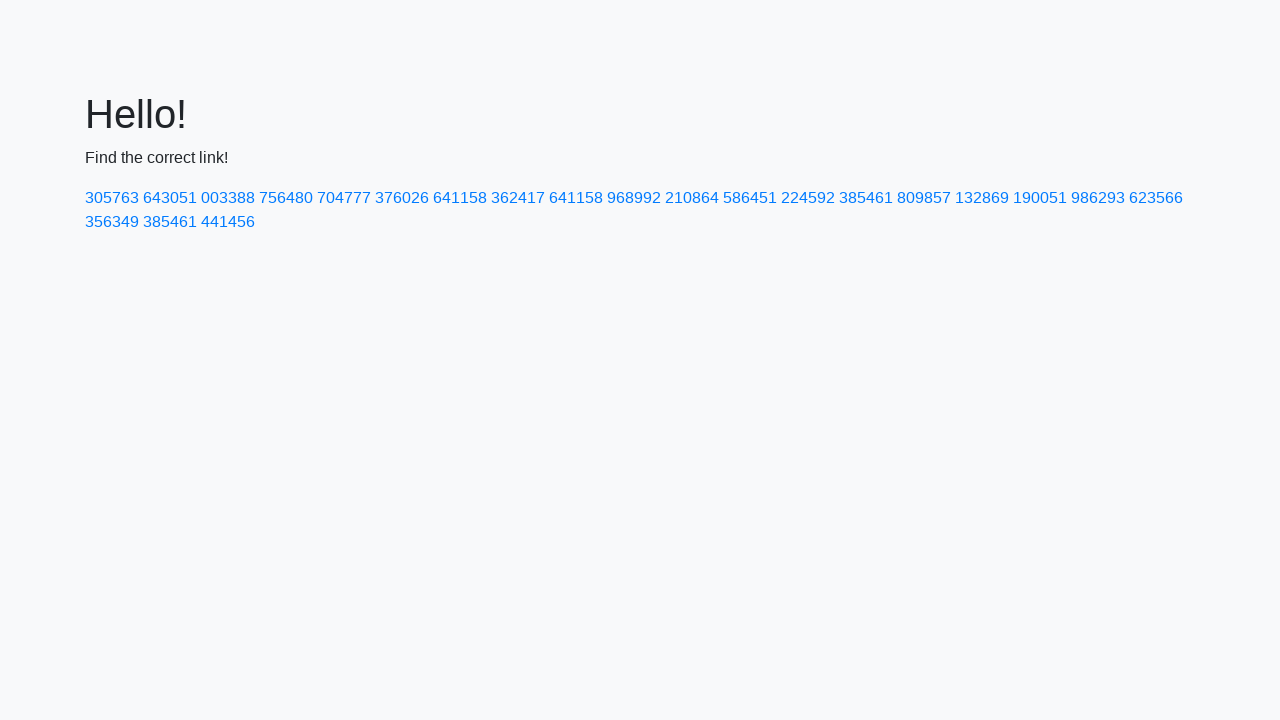

Clicked link matching calculated text '224592' at (808, 198) on a:text-matches('224592')
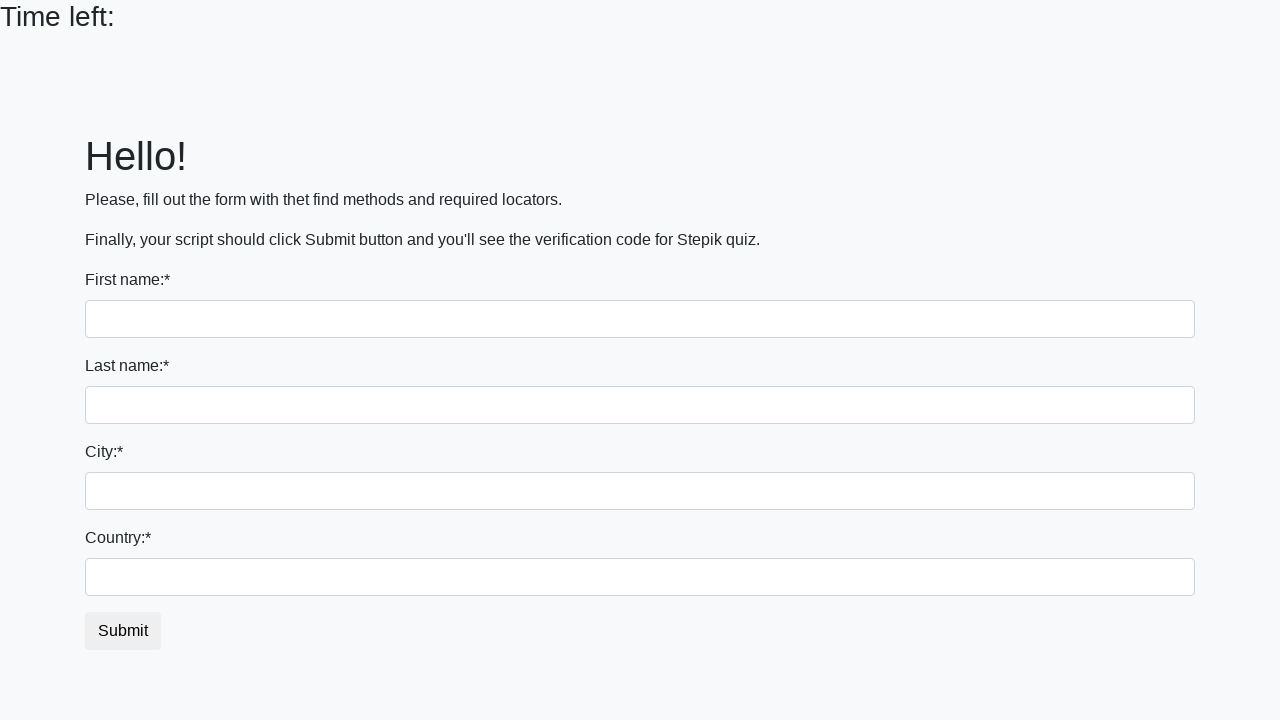

Filled first name field with 'Ivan' on input[name='first_name']
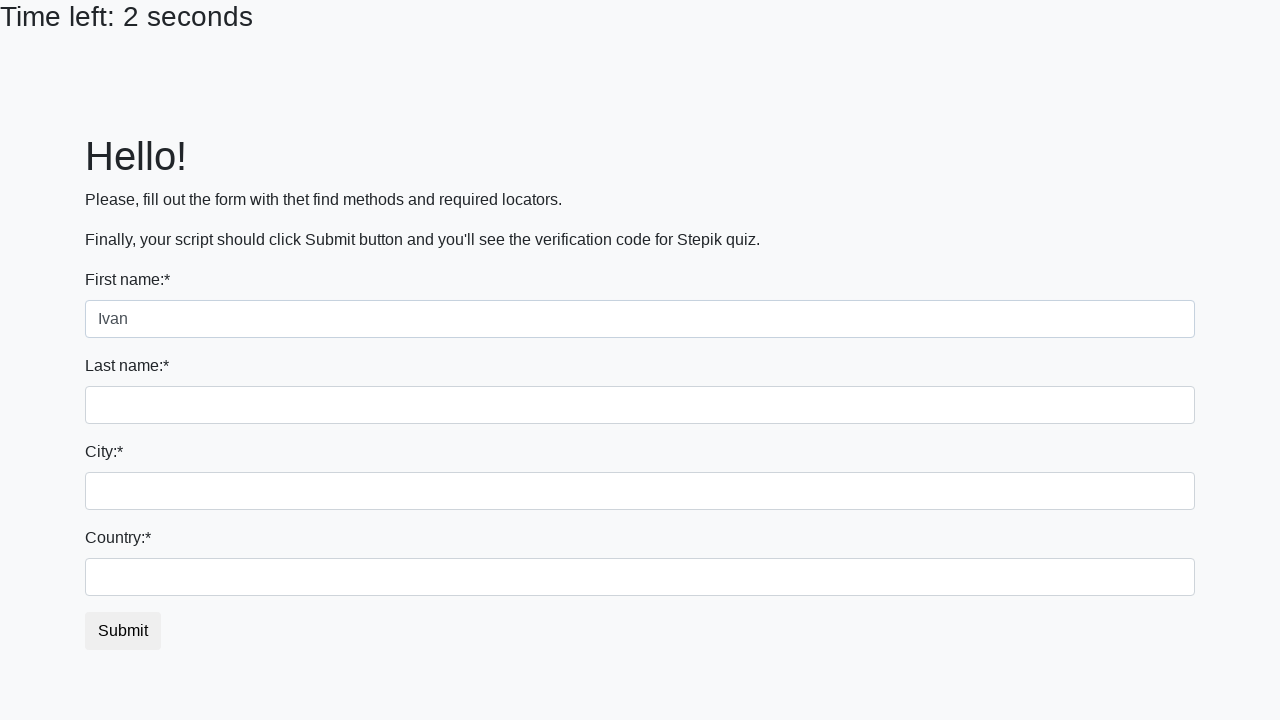

Filled last name field with 'Petrov' on input[name='last_name']
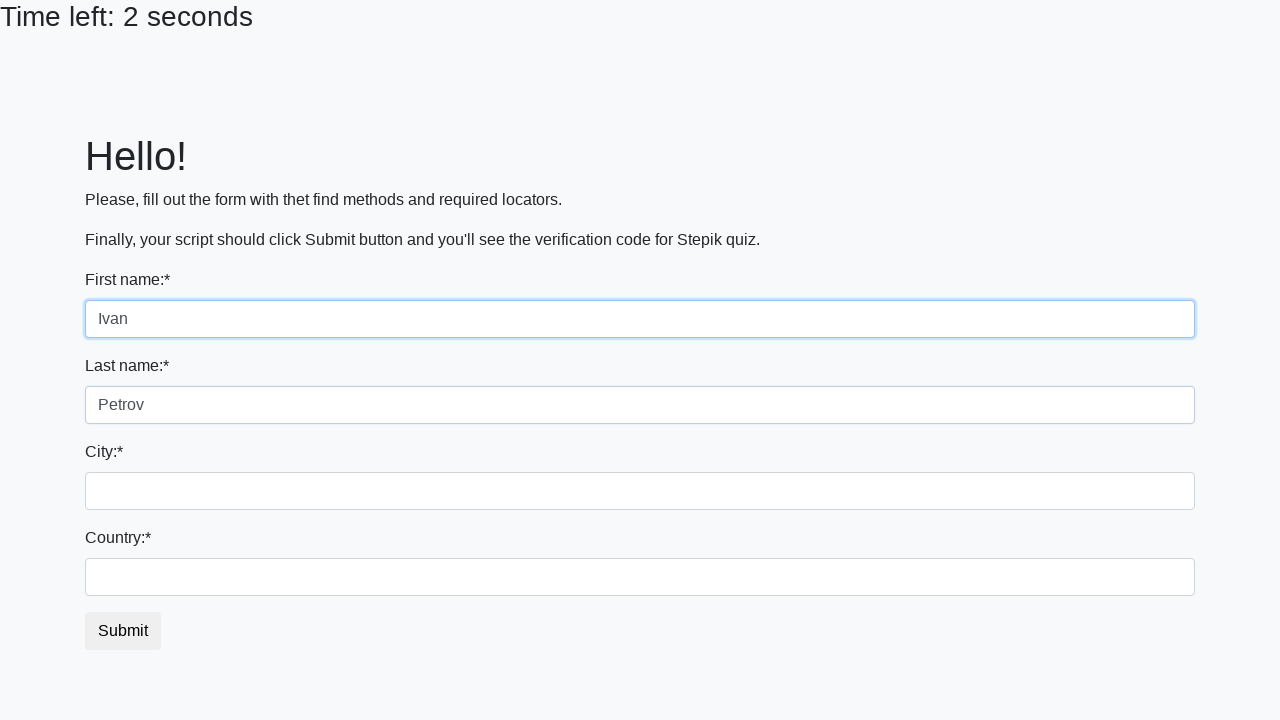

Filled city field with 'Smolensk' on .city
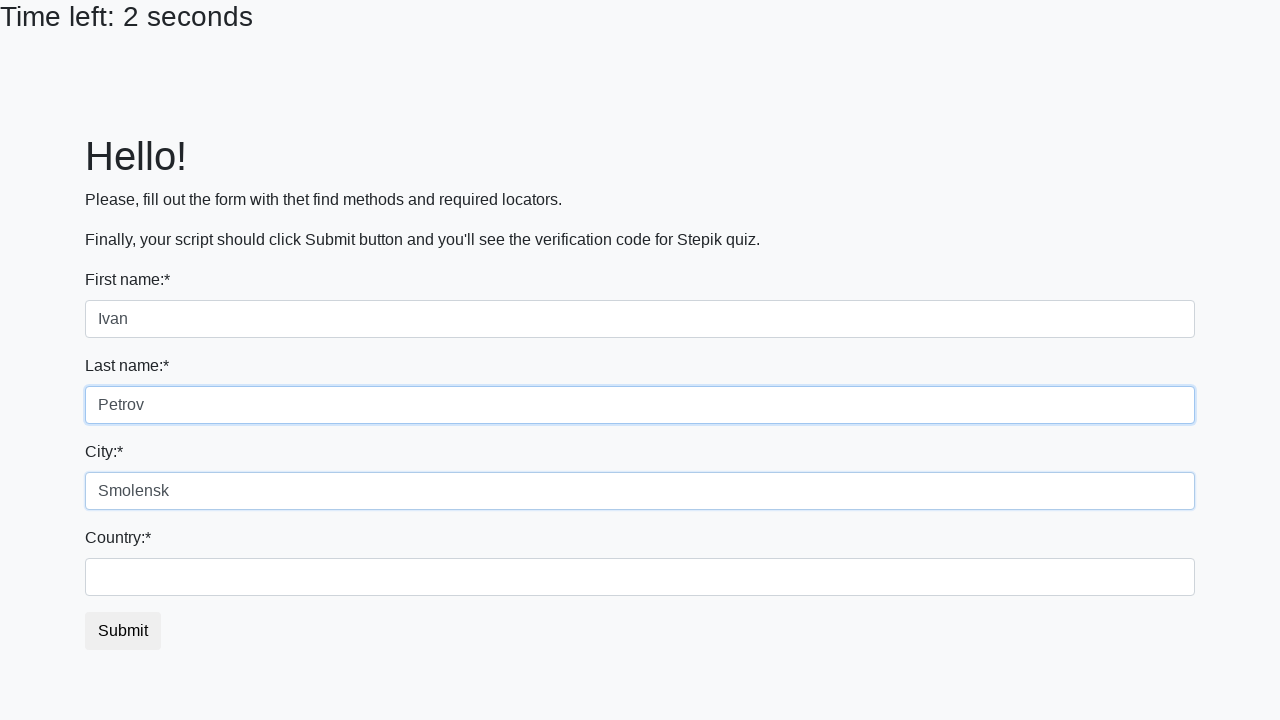

Filled country field with 'Russia' on #country
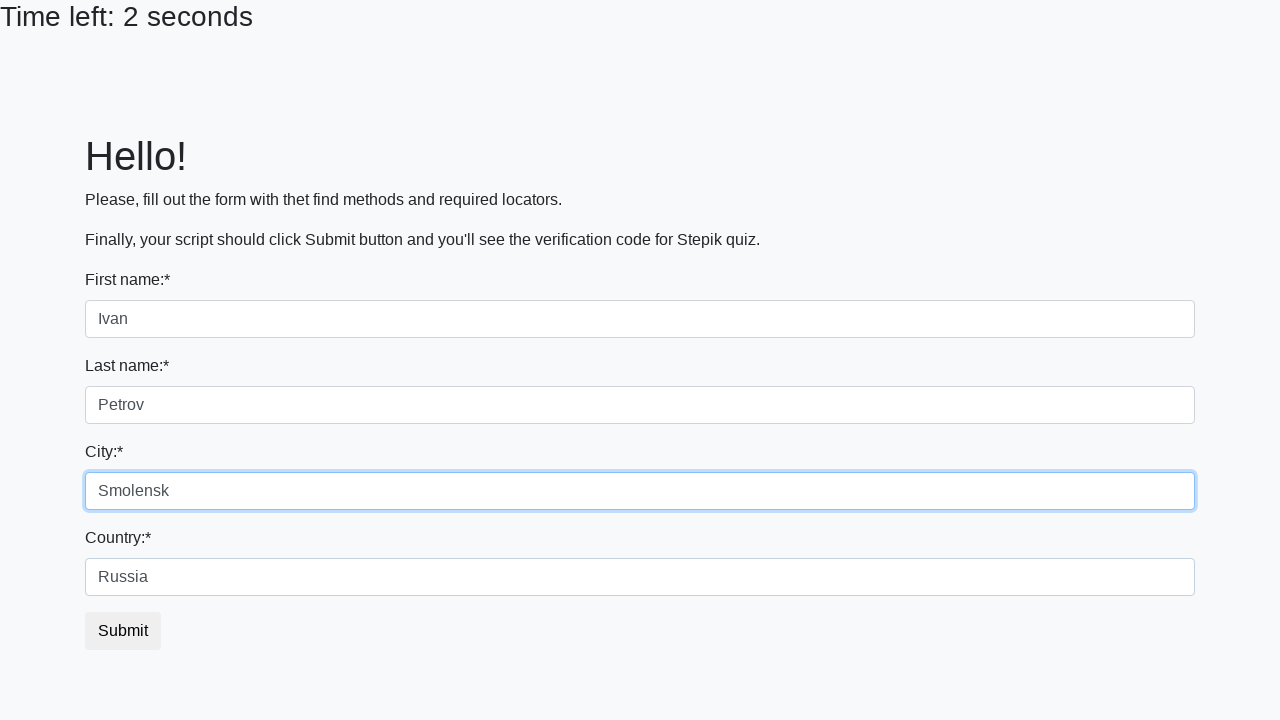

Clicked submit button to complete form at (123, 631) on button.btn
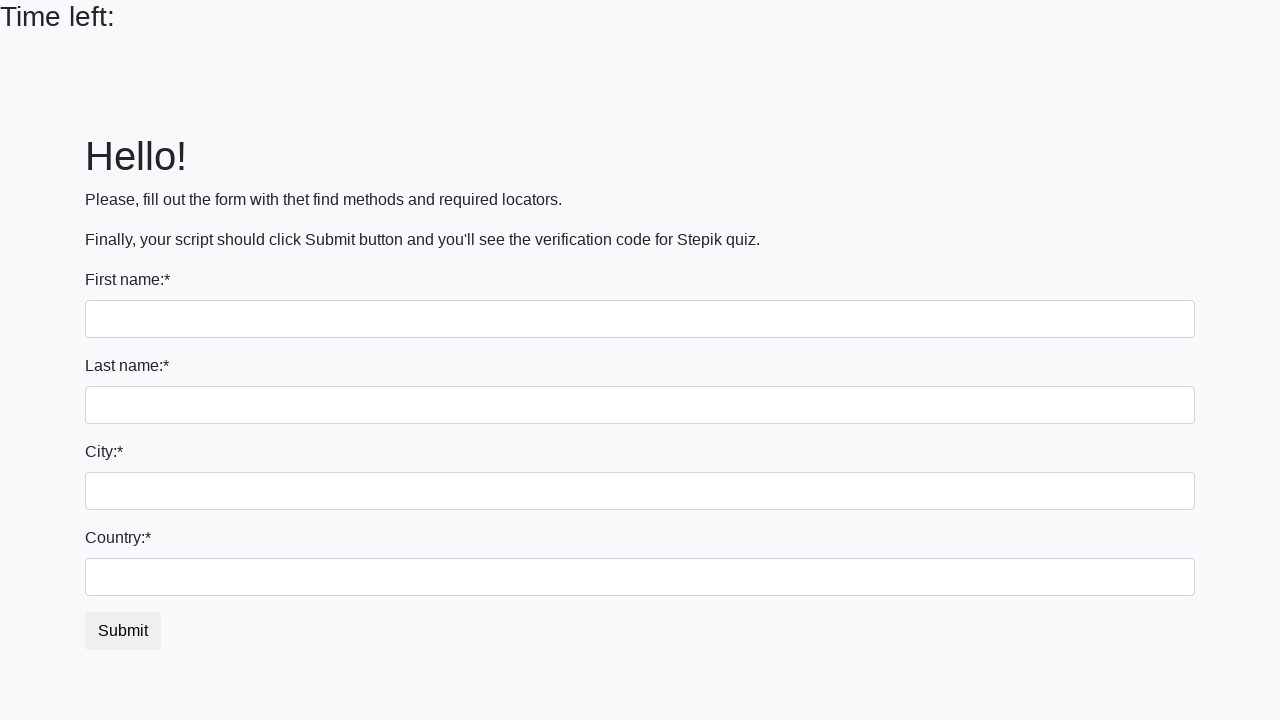

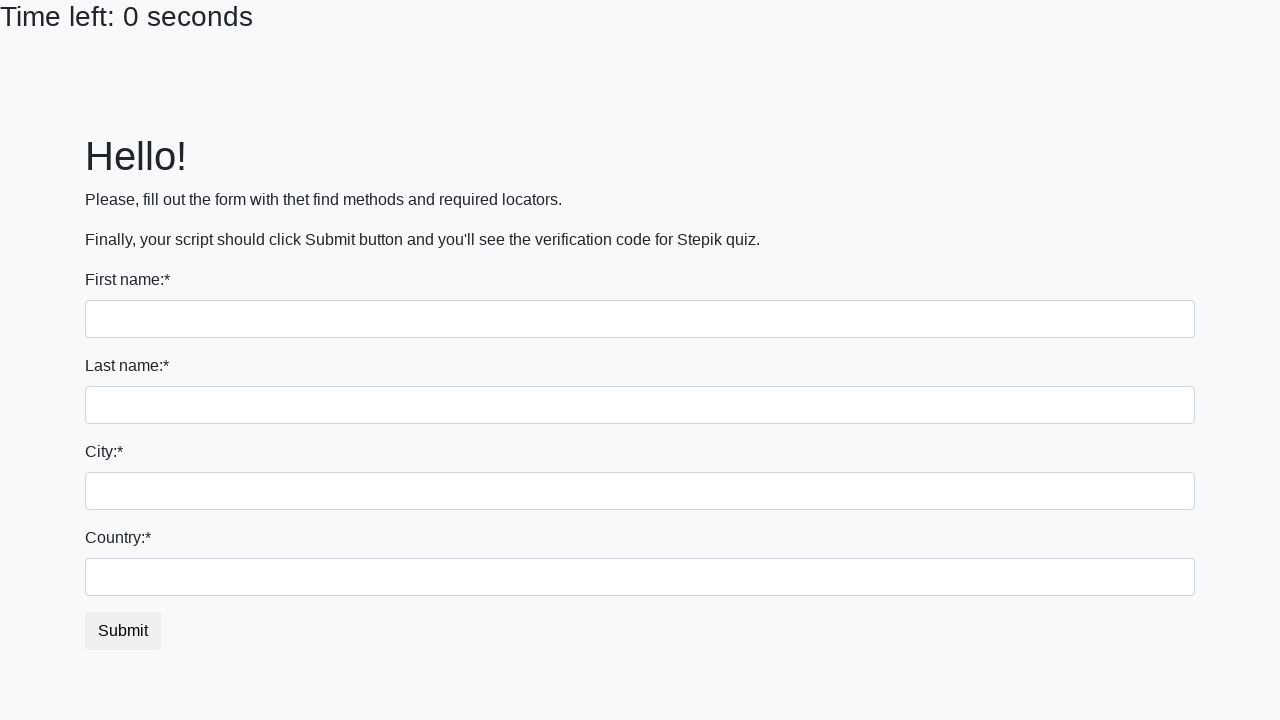